Navigates to Form Authentication page and verifies the Elemental Selenium link href attribute

Starting URL: https://the-internet.herokuapp.com/

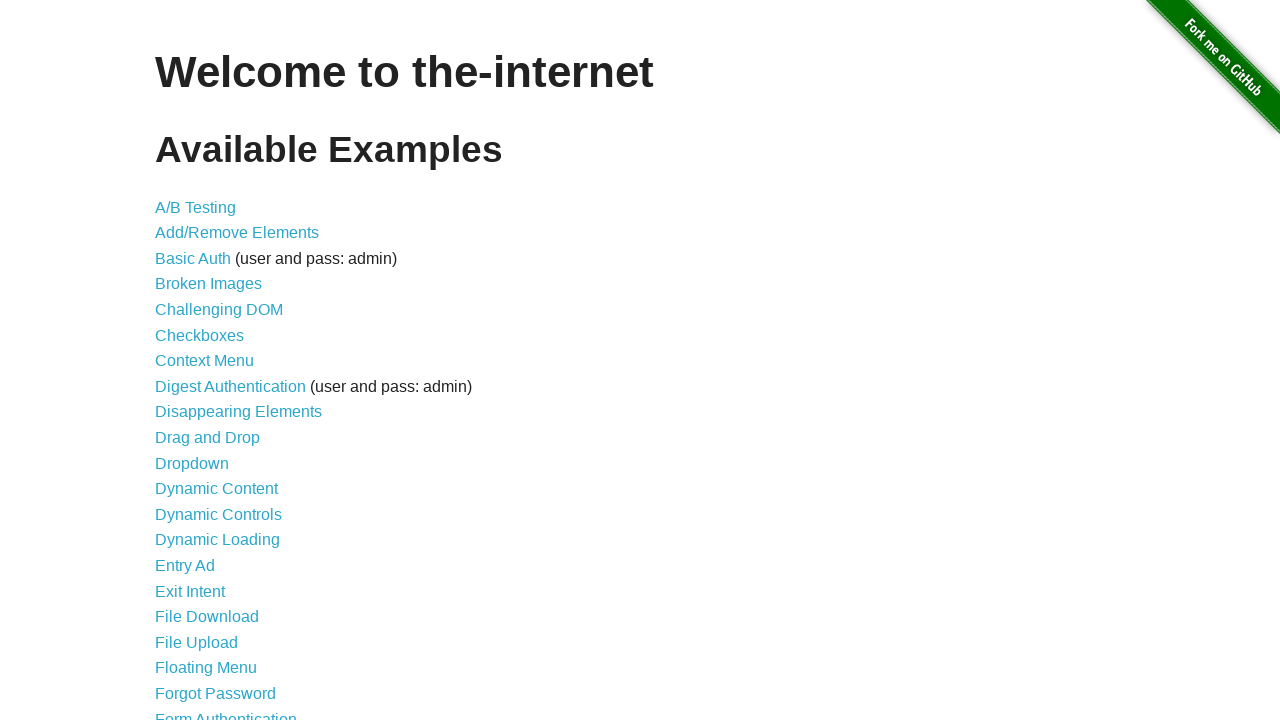

Clicked on Form Authentication link at (226, 712) on a:text('Form Authentication')
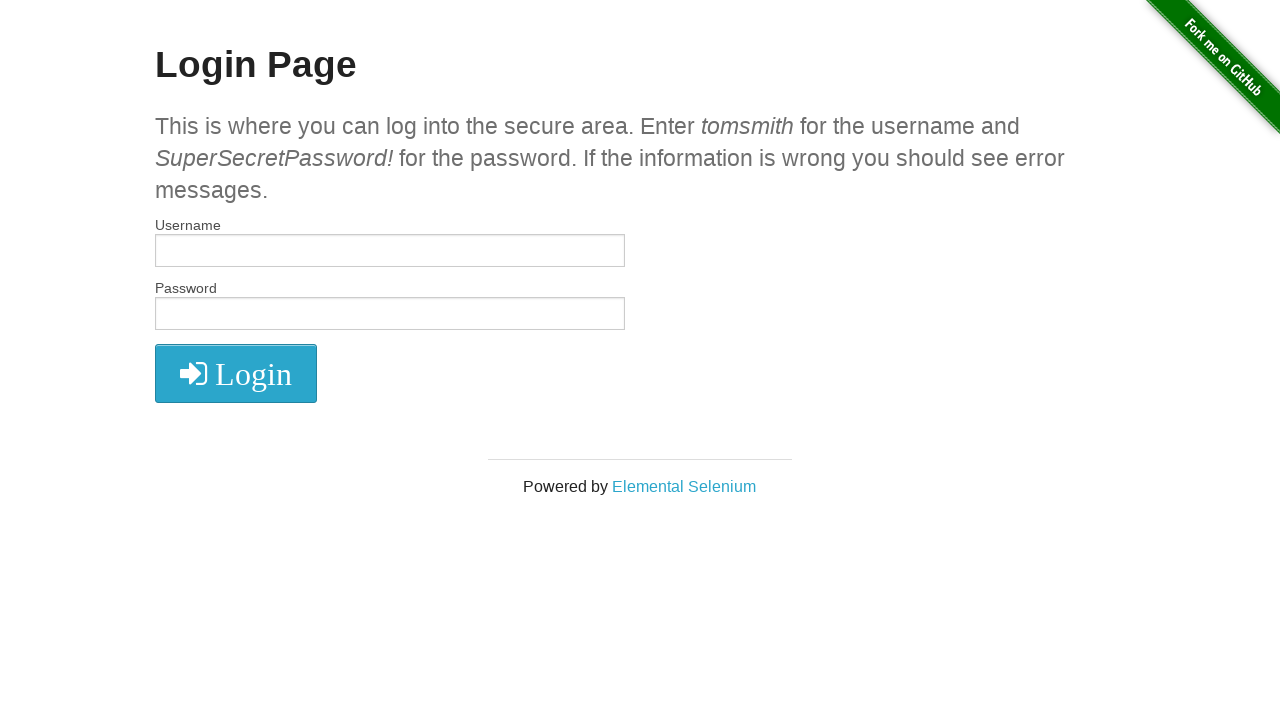

Footer element with link loaded
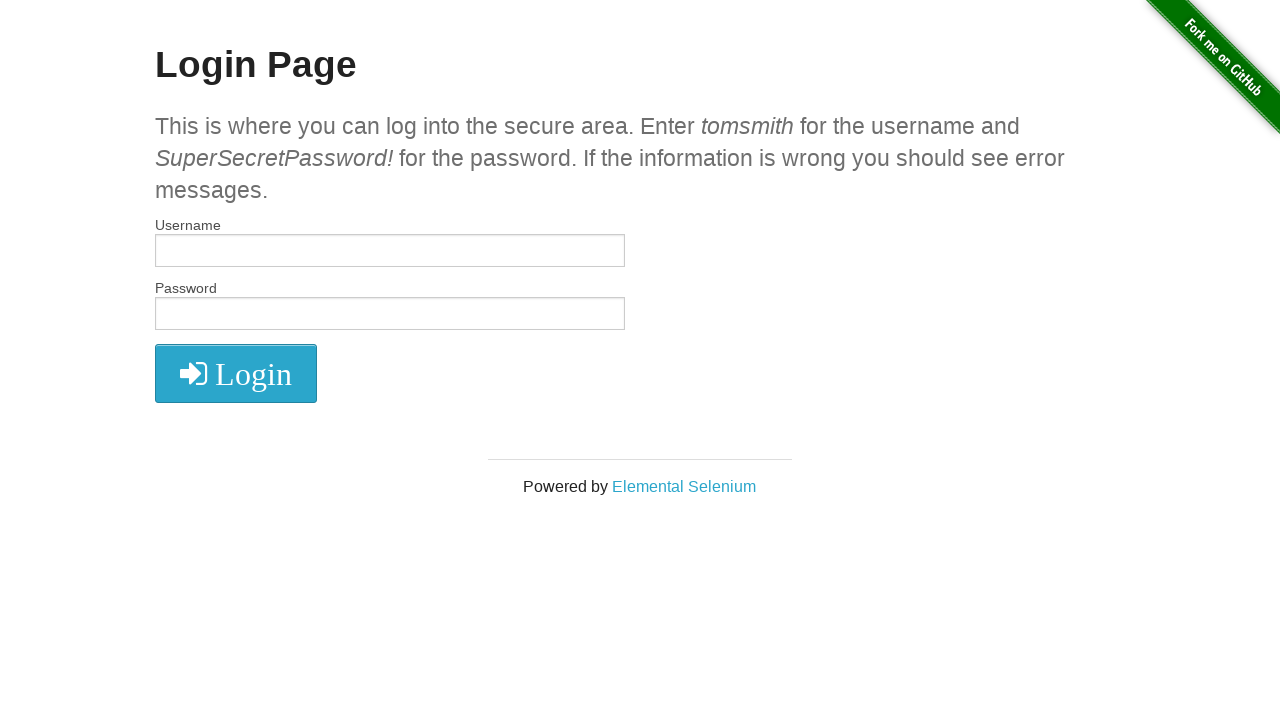

Verified Elemental Selenium link href: http://elementalselenium.com/
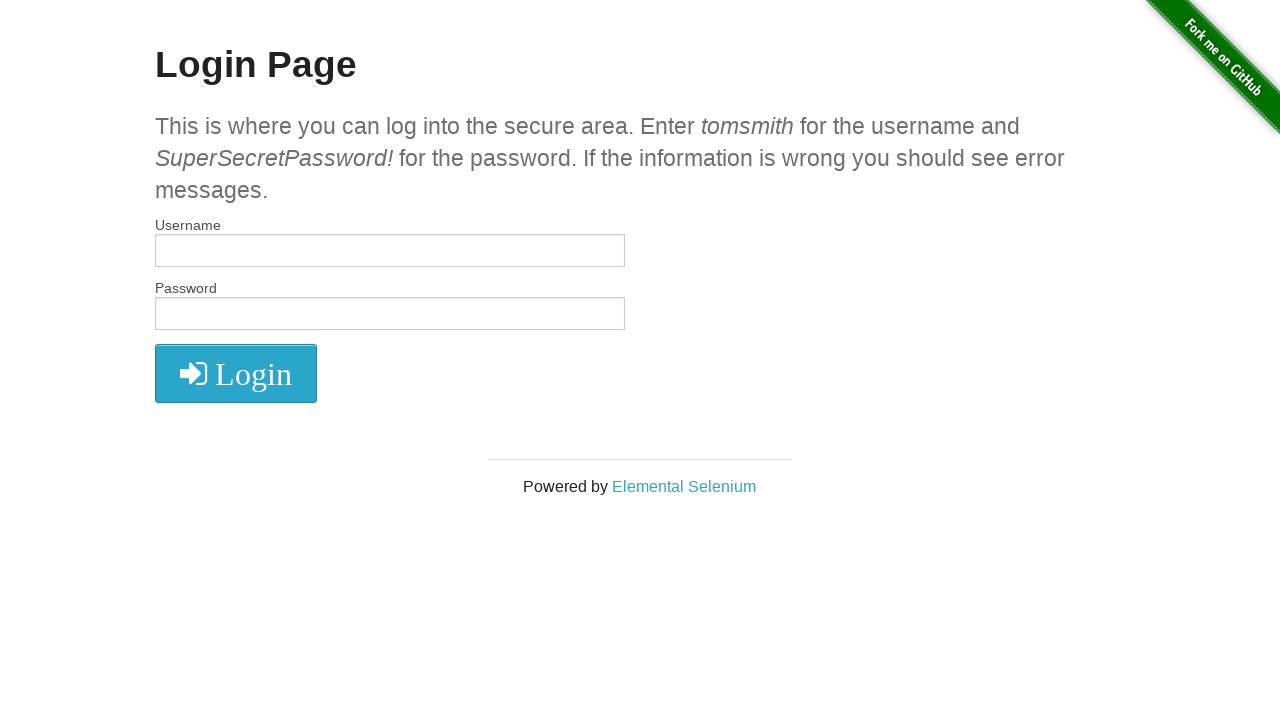

Assertion passed: Elemental Selenium link href contains 'elemental'
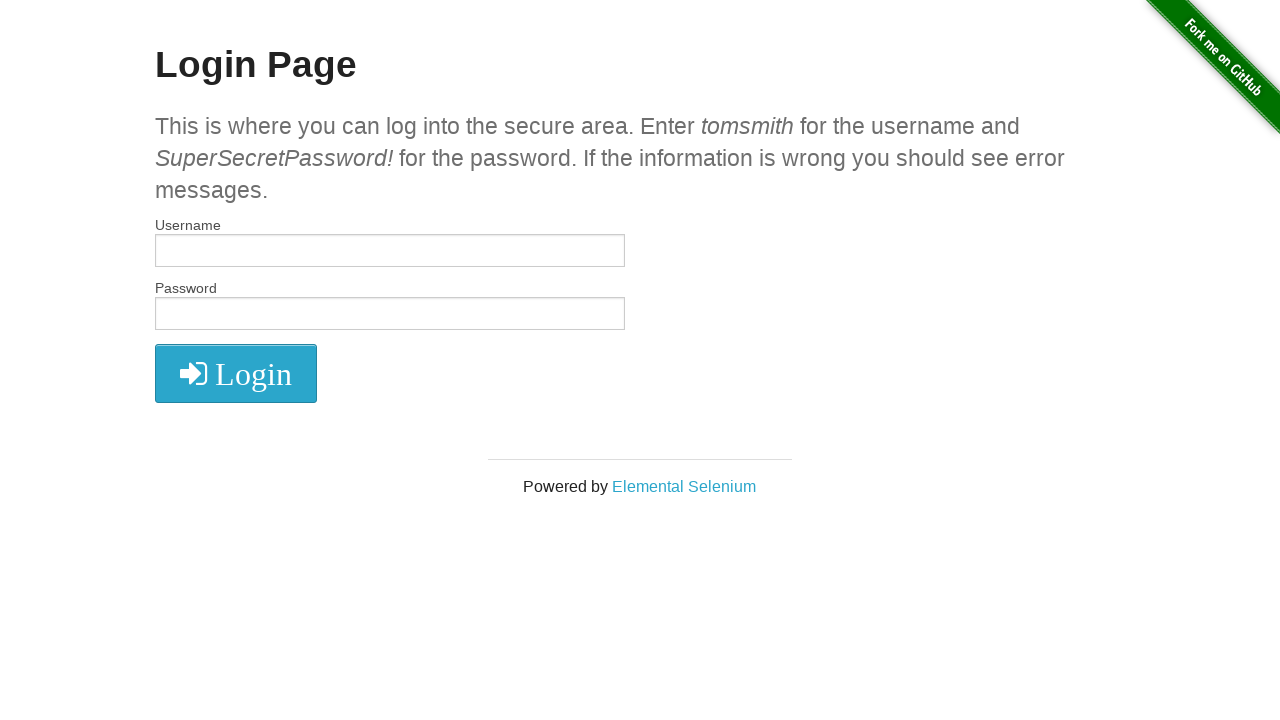

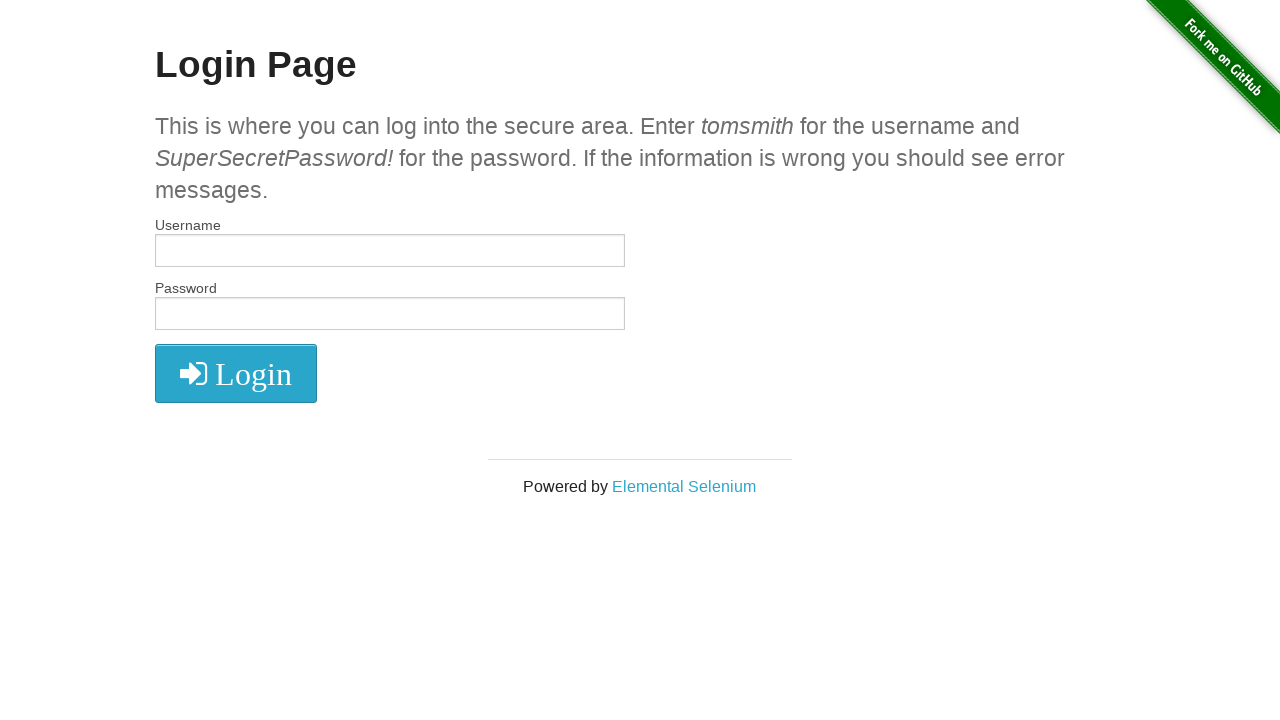